Tests navigation to "Fill out forms" link and verifies the form page loads correctly

Starting URL: https://ultimateqa.com/automation/

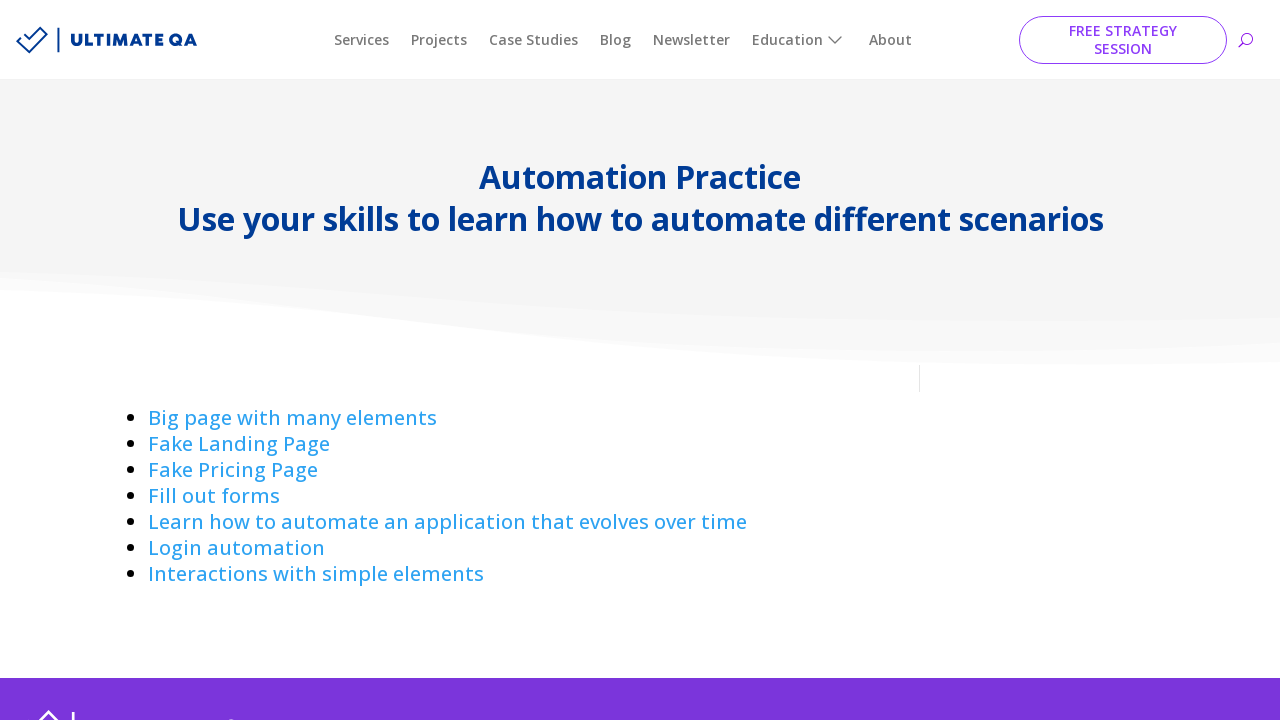

Navigated to Ultimate QA automation page
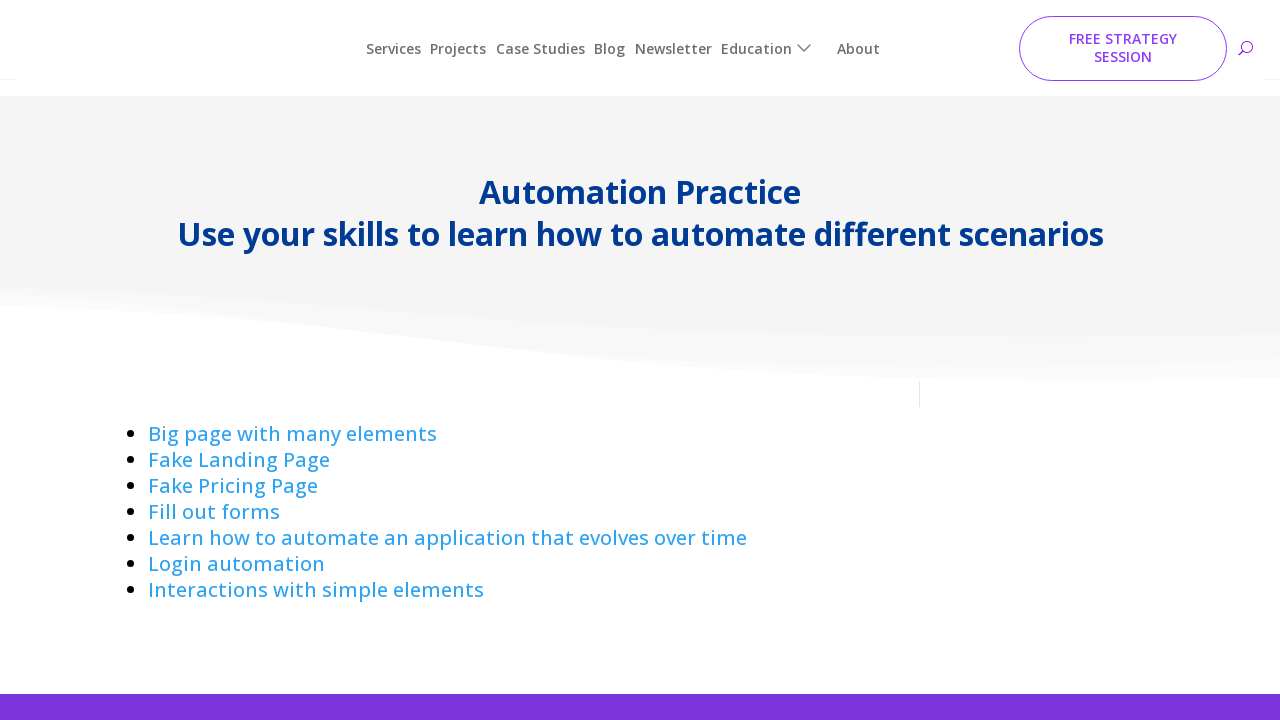

Clicked on 'Fill out forms' link at (214, 496) on text=Fill out forms
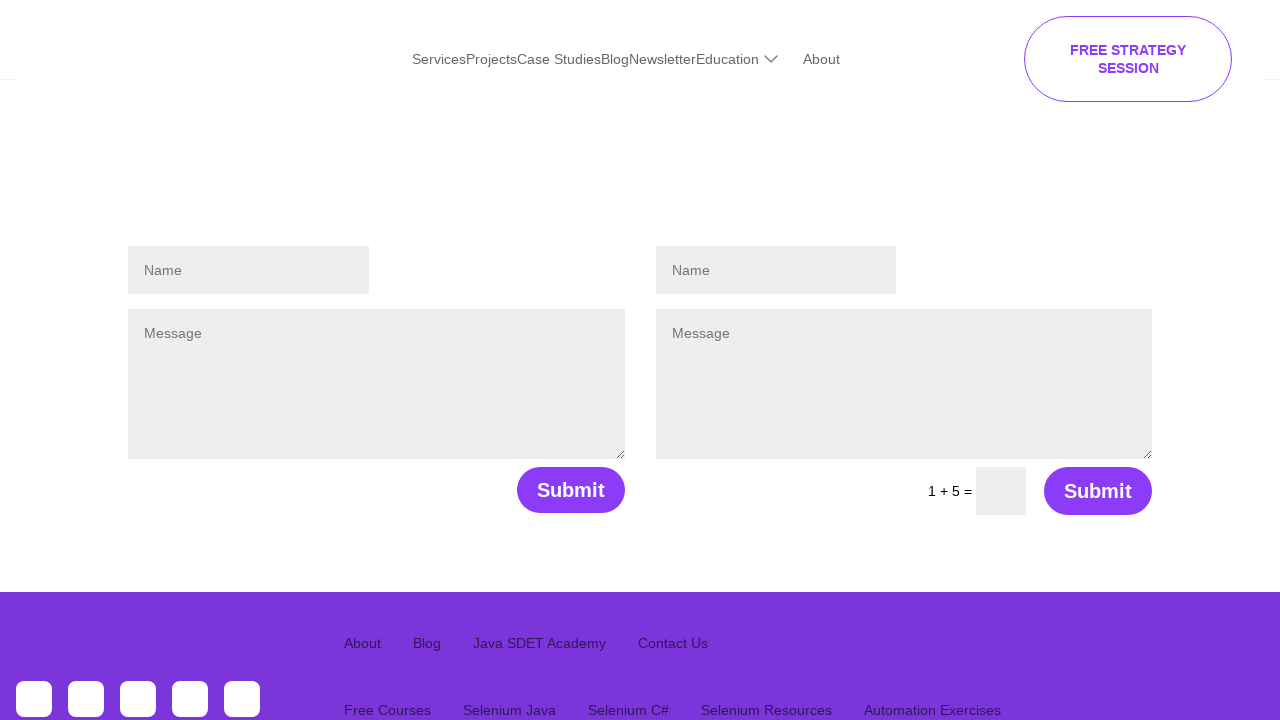

Form page loaded and contact name field is visible
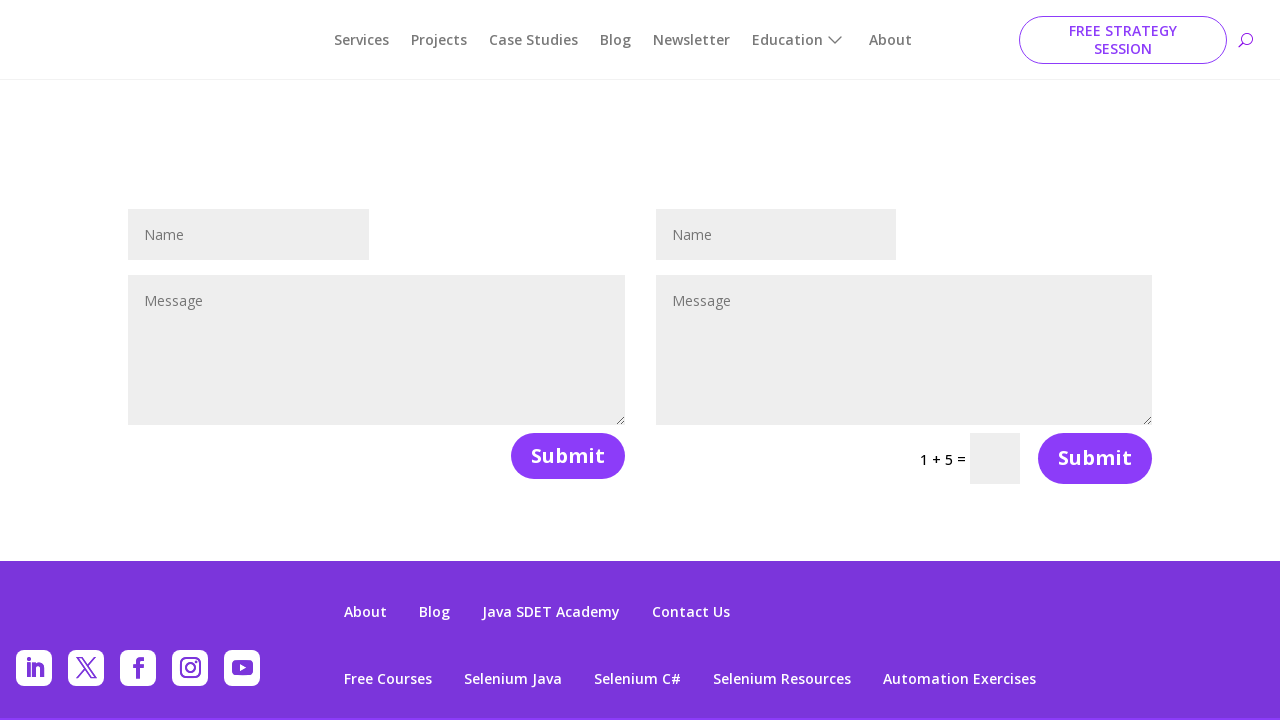

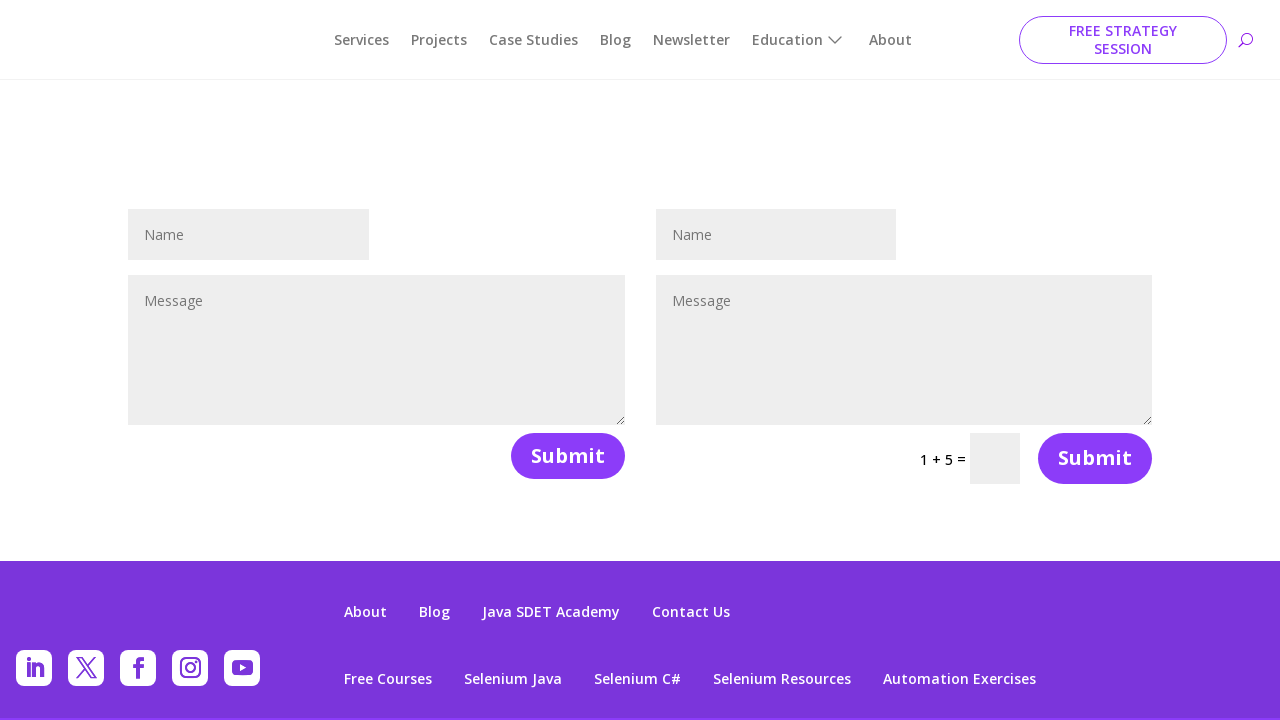